Tests jQuery UI droppable functionality by dragging an element and dropping it onto a target area

Starting URL: https://jqueryui.com/droppable

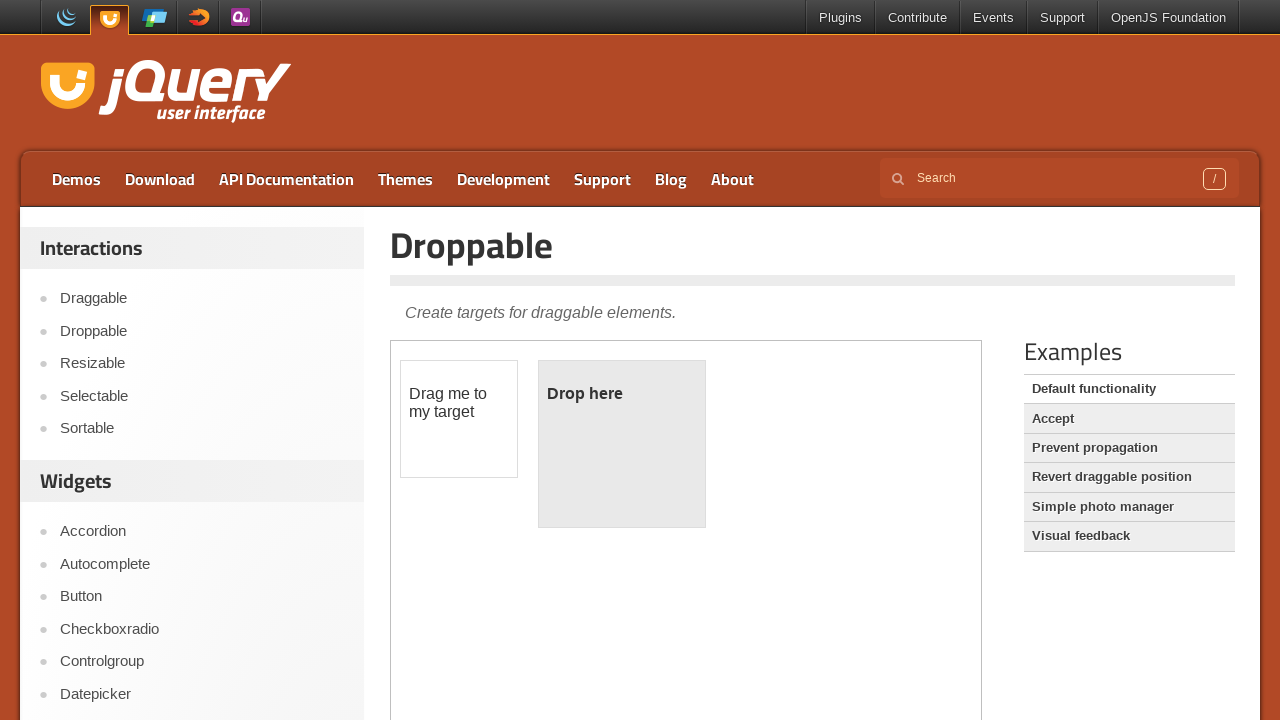

Located the iframe containing the droppable demo
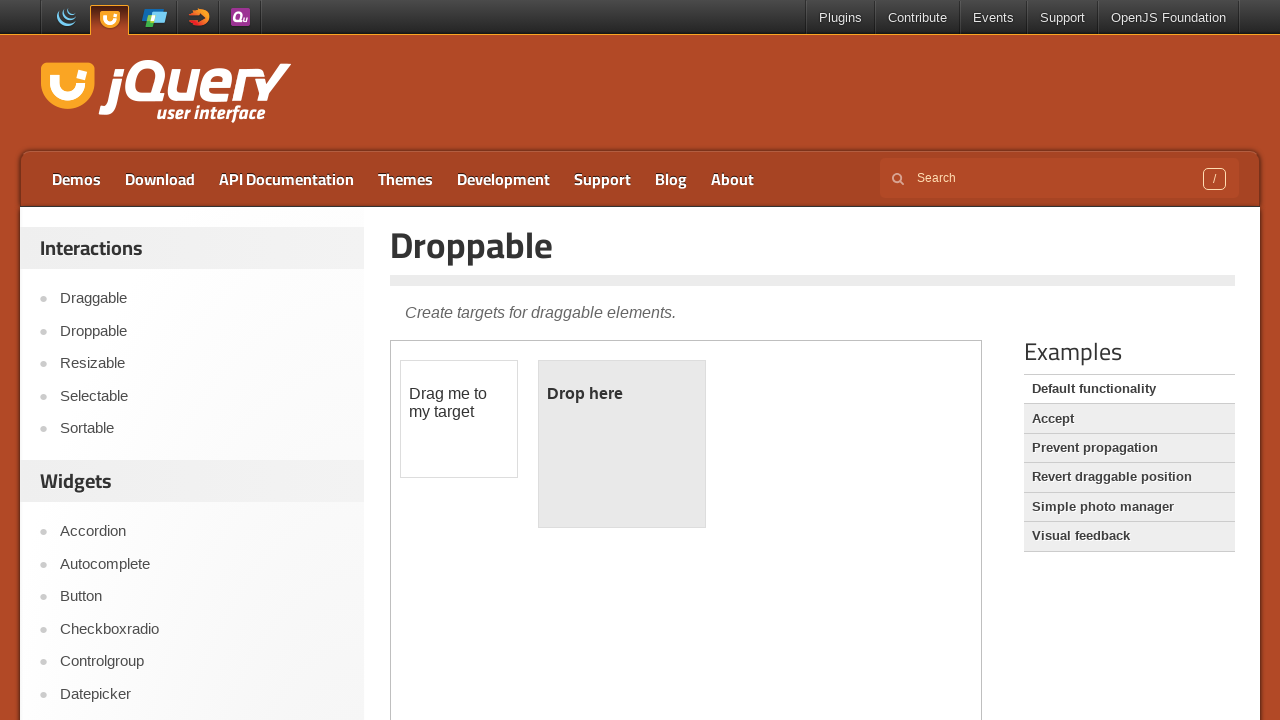

Located the draggable element (#draggable)
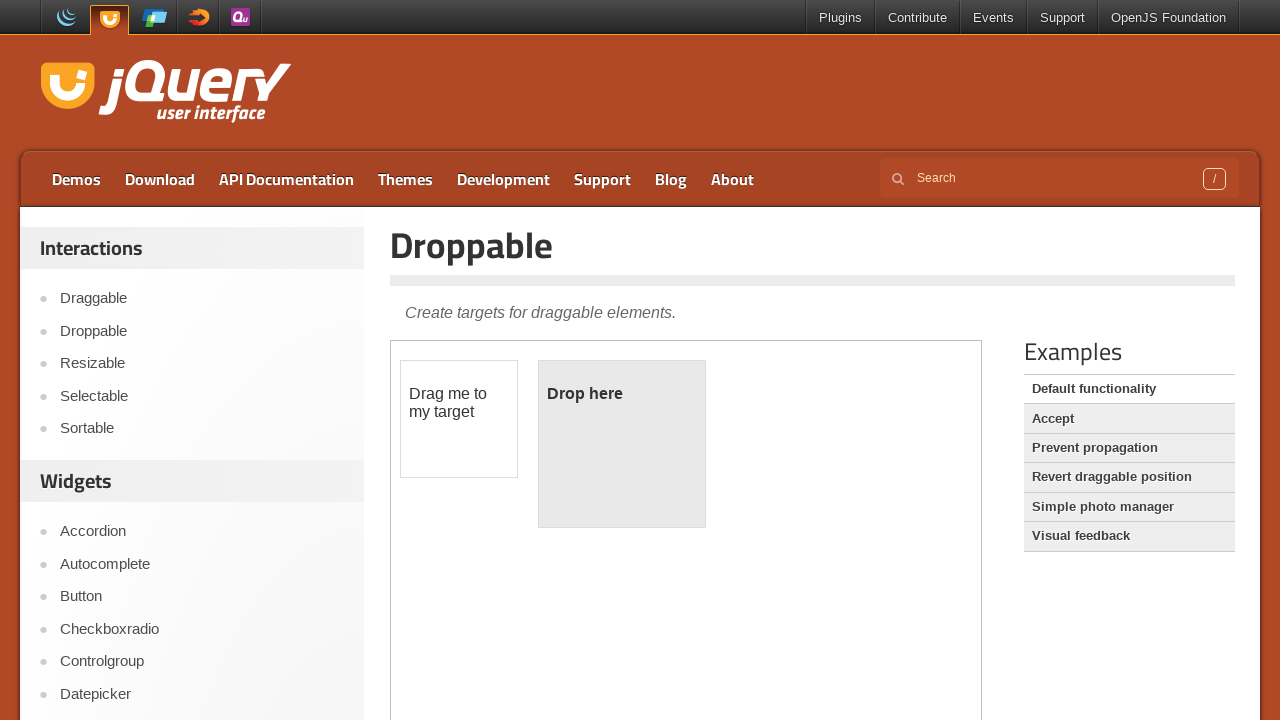

Located the droppable target element (#droppable)
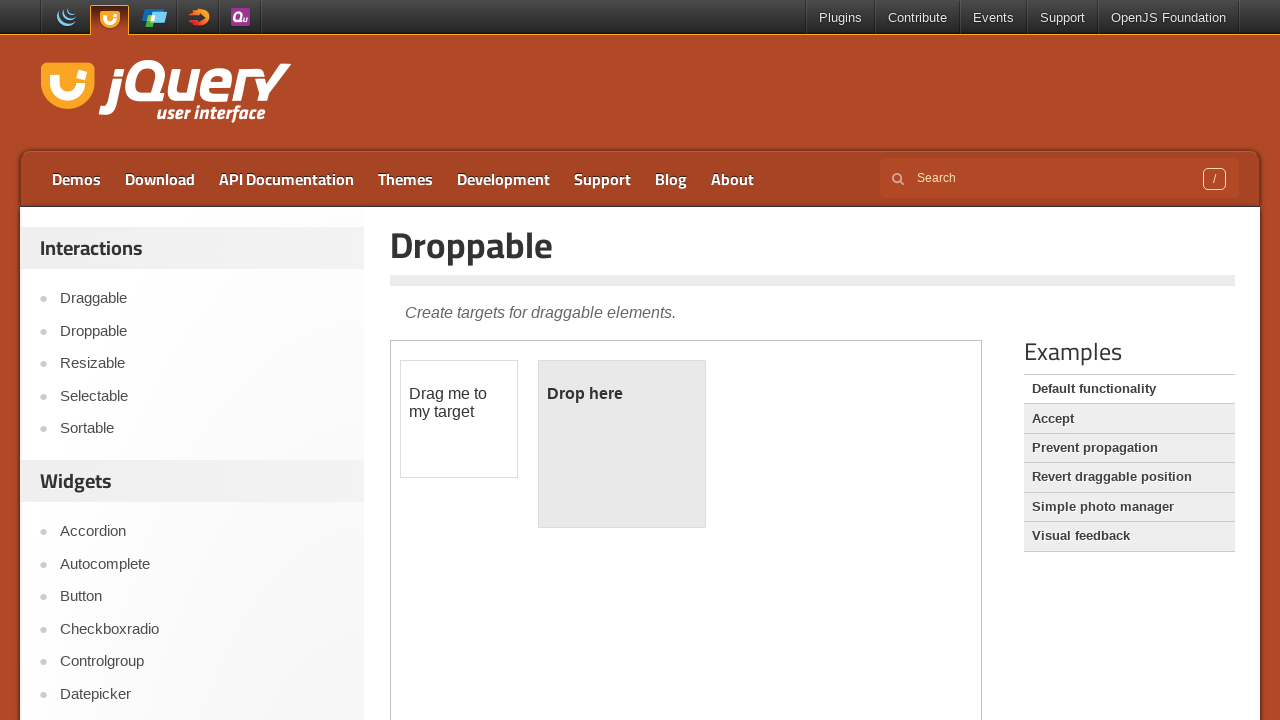

Dragged the draggable element onto the droppable target area at (622, 444)
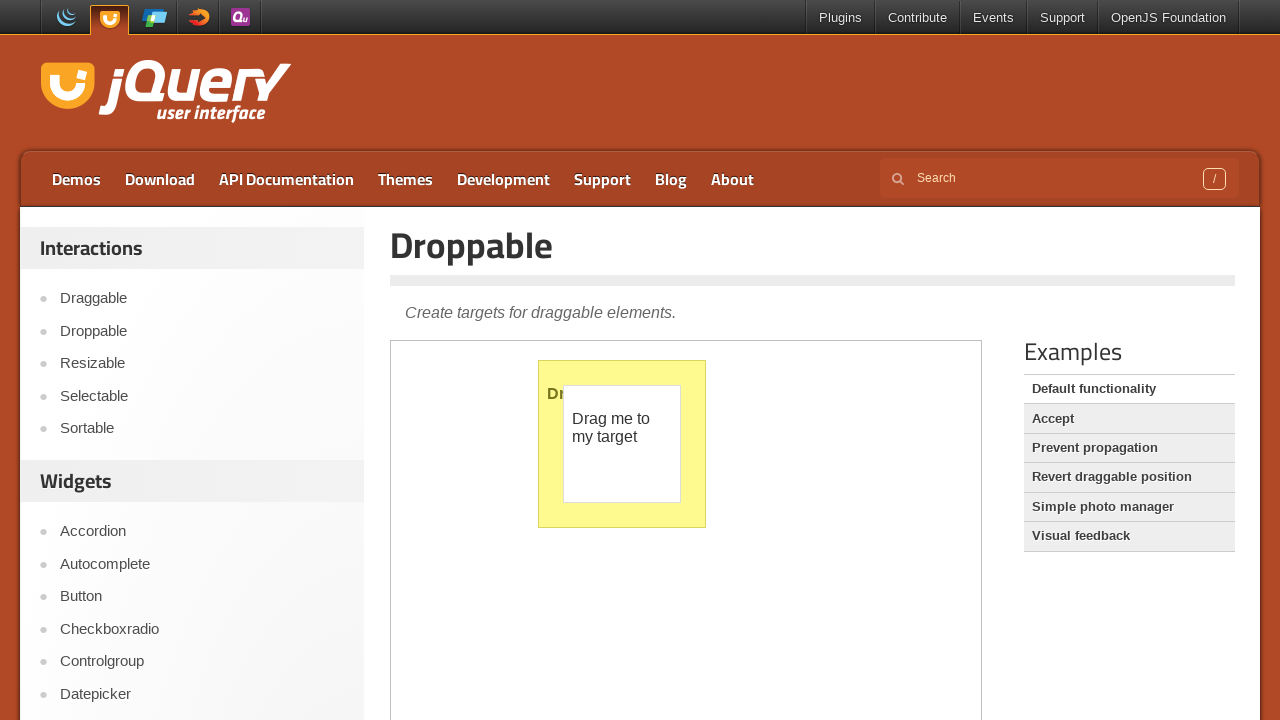

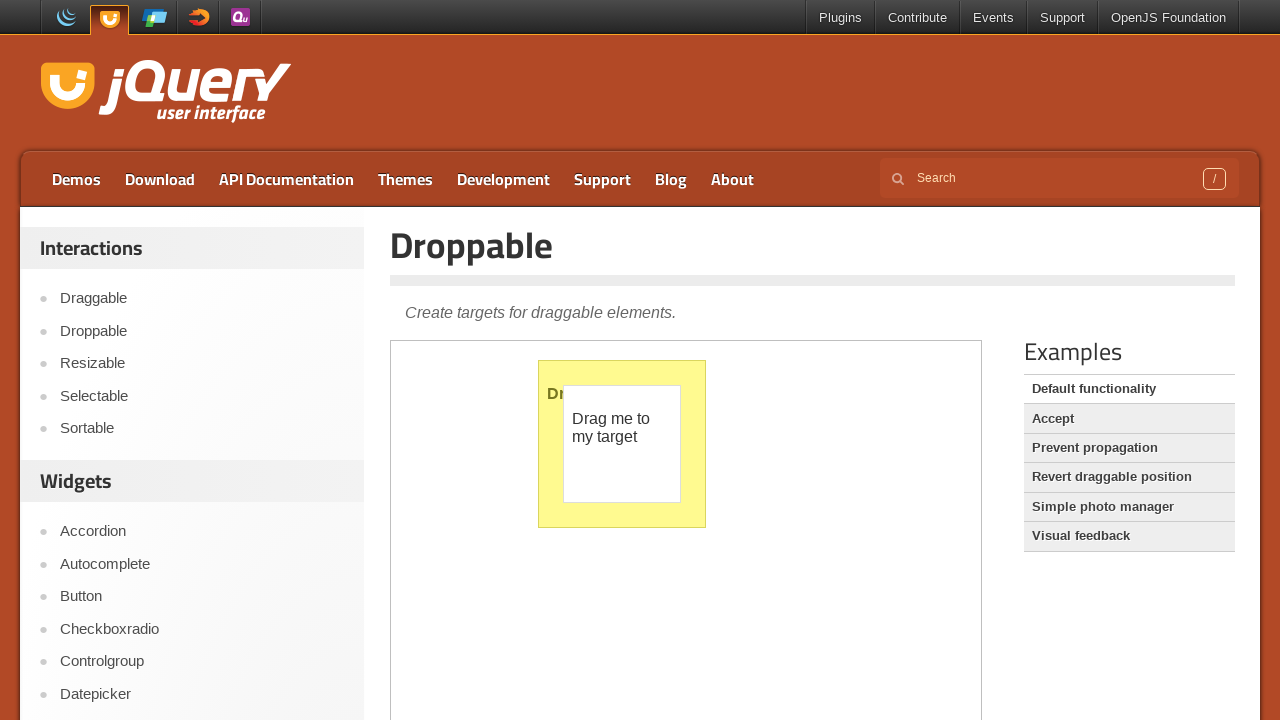